Tests that a list item becomes selectable when clicked and changes its appearance

Starting URL: http://demoqa.com/

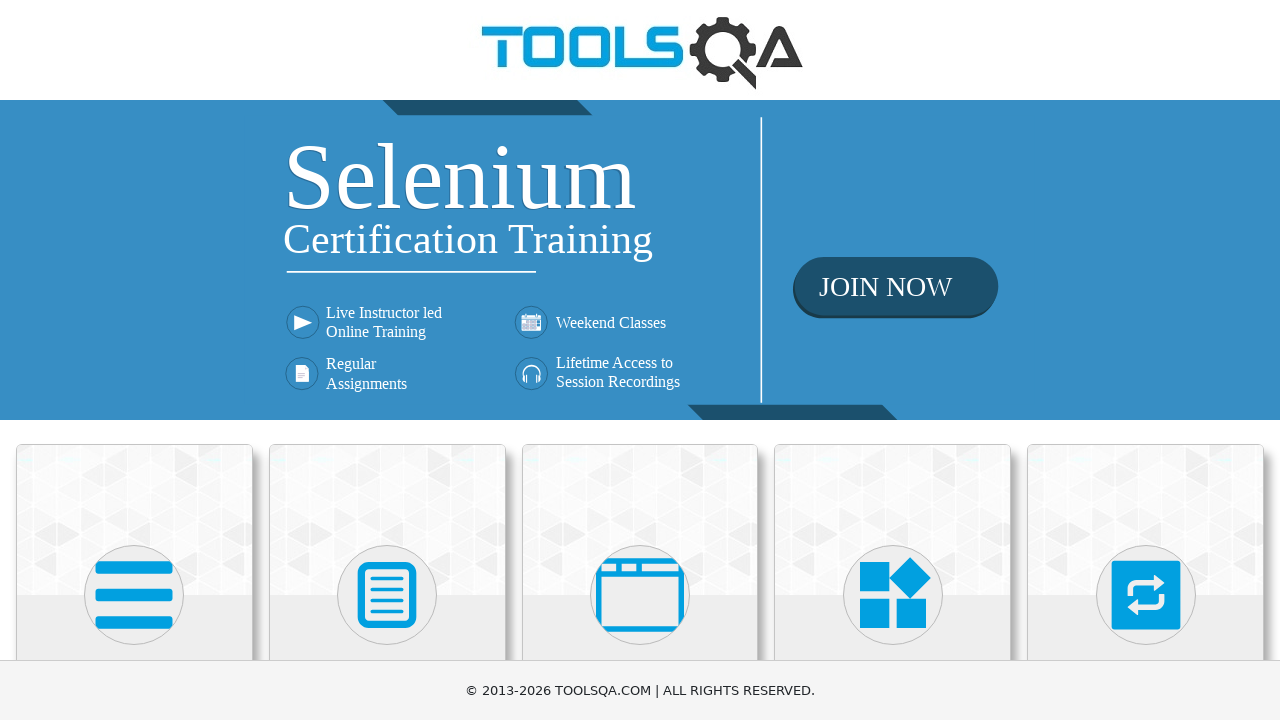

Clicked on Interactions section in main menu at (1146, 360) on text=Interactions
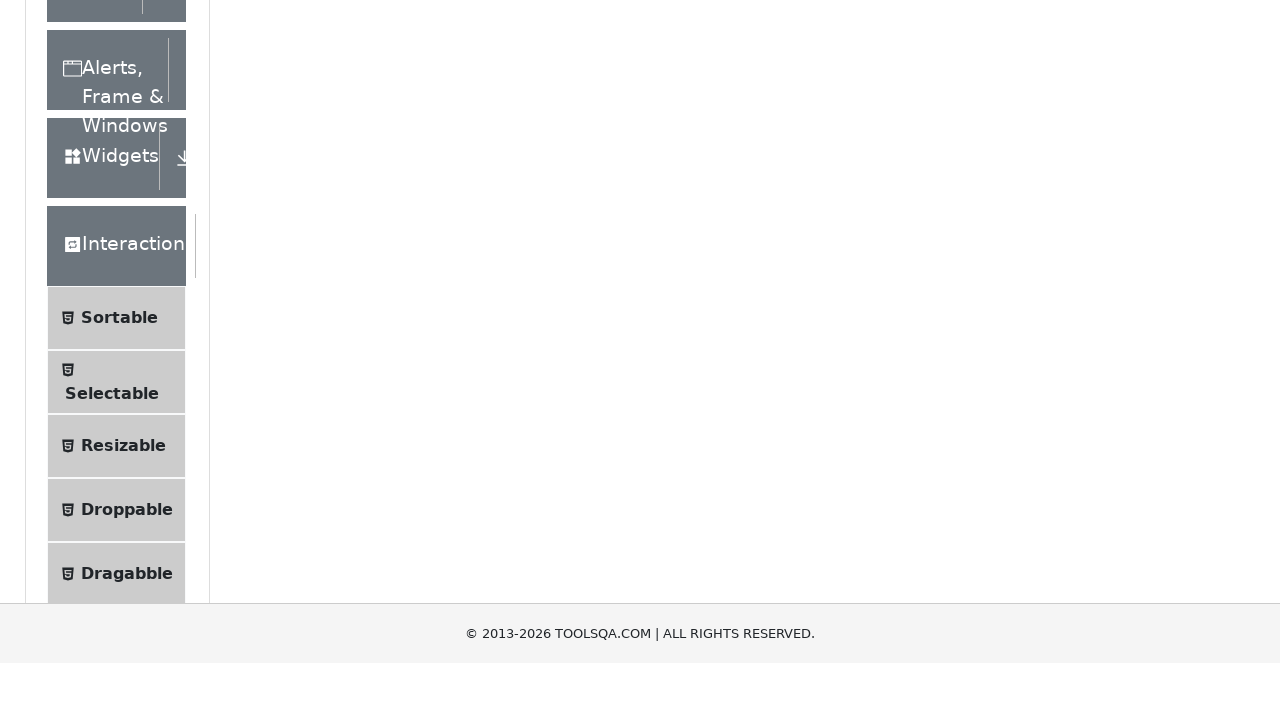

Hovered over Interactions to reveal submenu at (121, 541) on text=Interactions
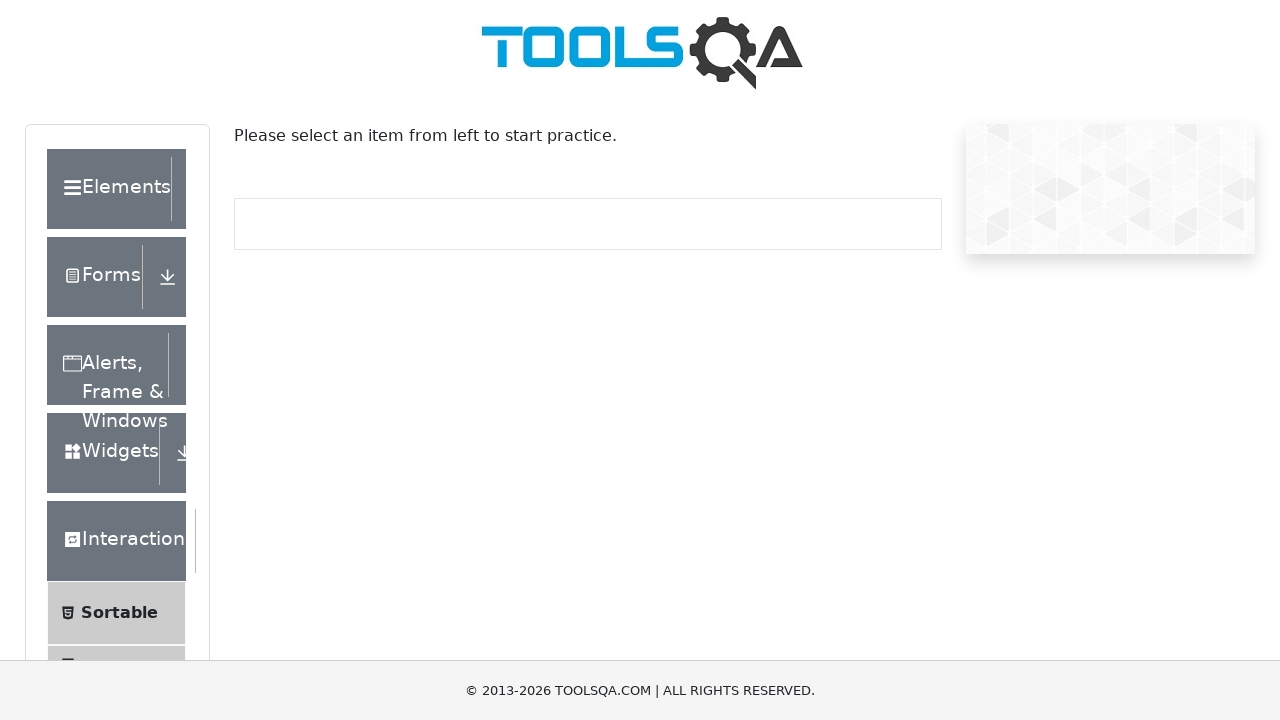

Clicked on Selectable submenu at (112, 360) on text=Selectable
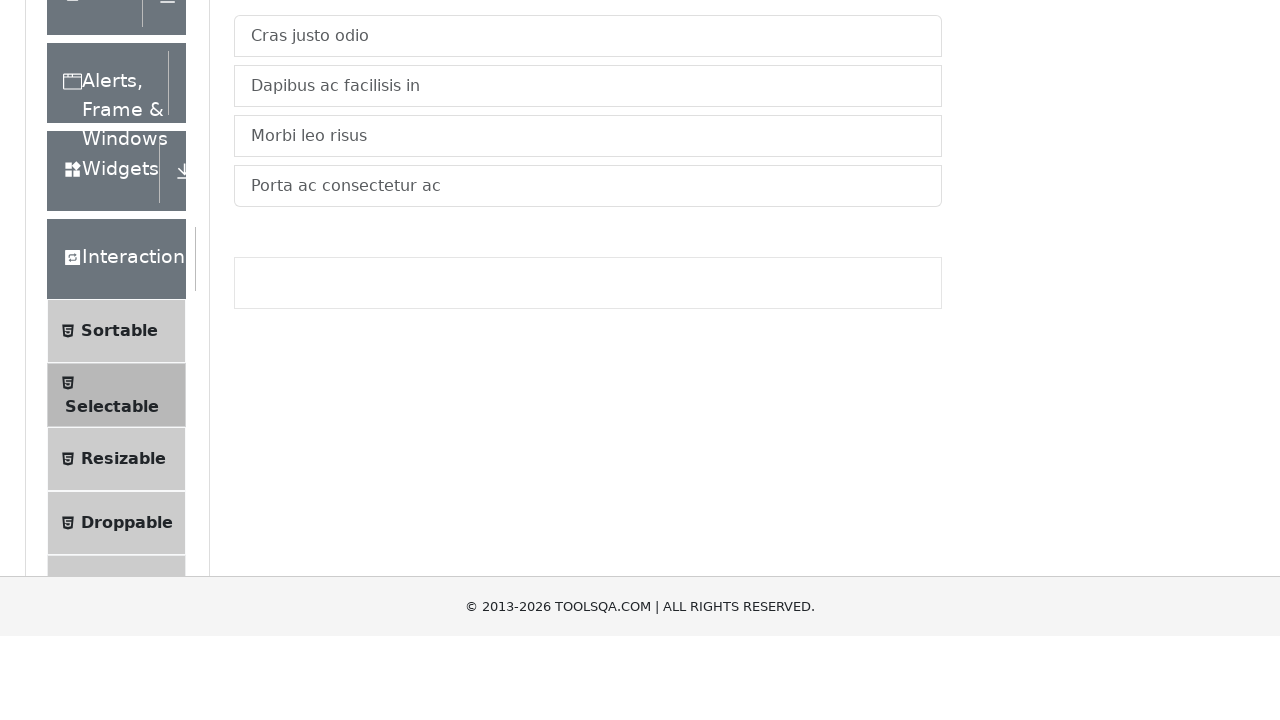

Selectable list items loaded
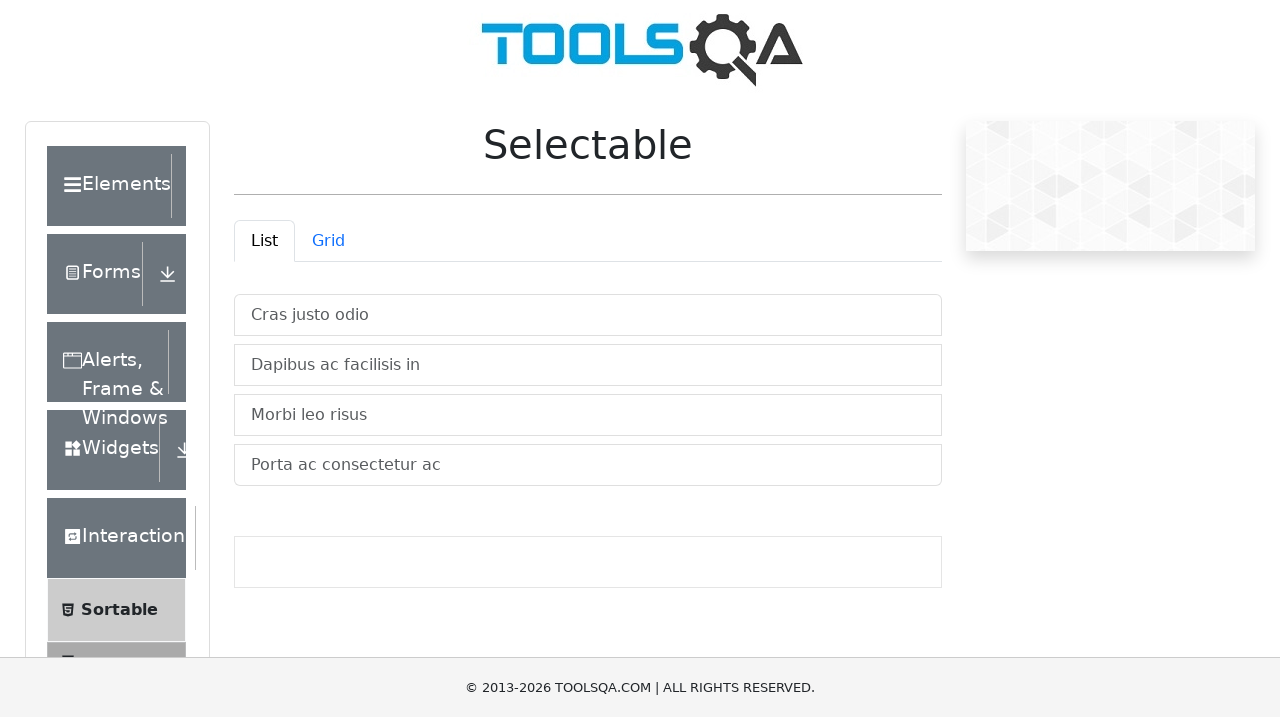

Clicked on the first list item to select it at (588, 318) on .list-group-item >> nth=0
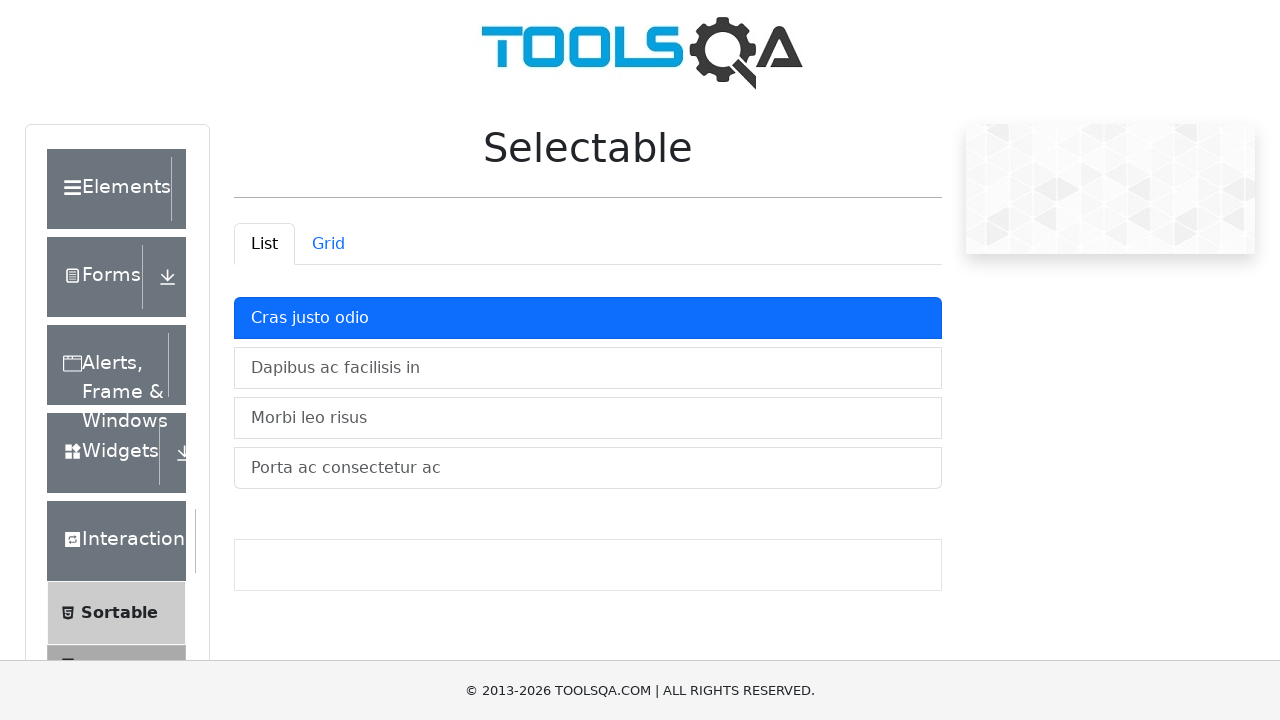

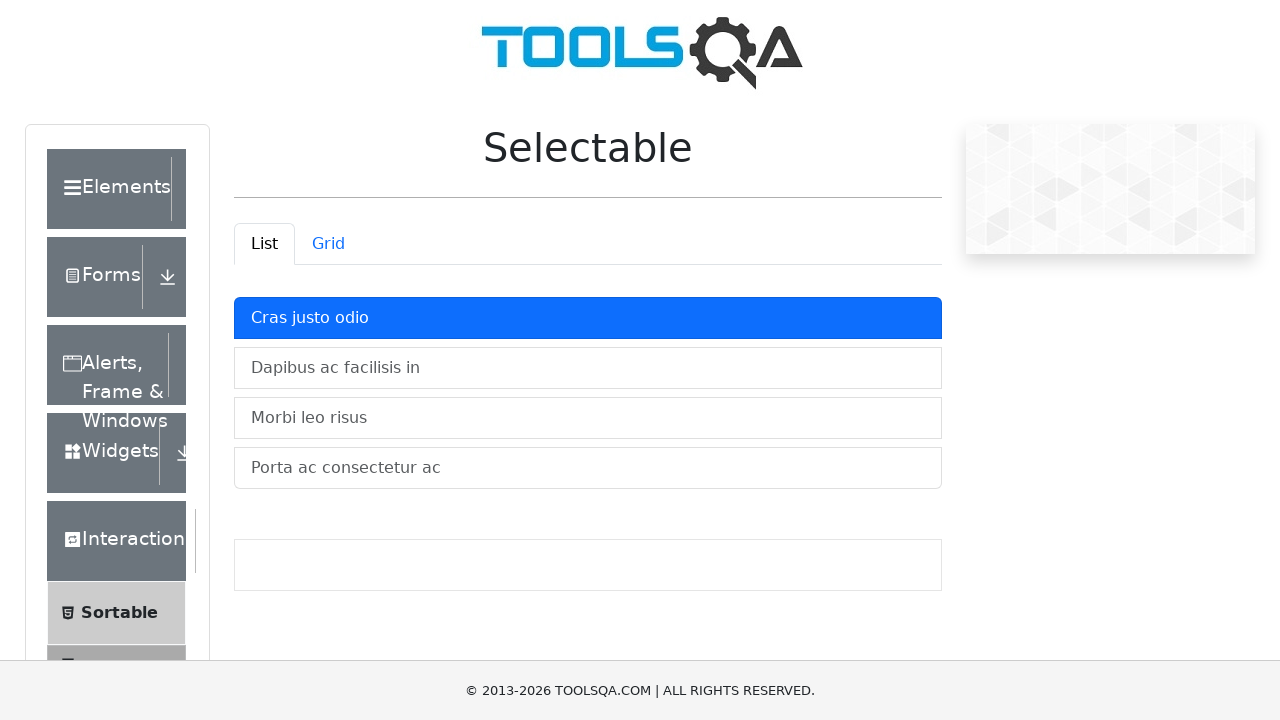